Tests CNPJ generator without mask formatting by selecting the no punctuation option, generating a CNPJ, and verifying 14-digit output

Starting URL: https://www.4devs.com.br/gerador_de_cnpj

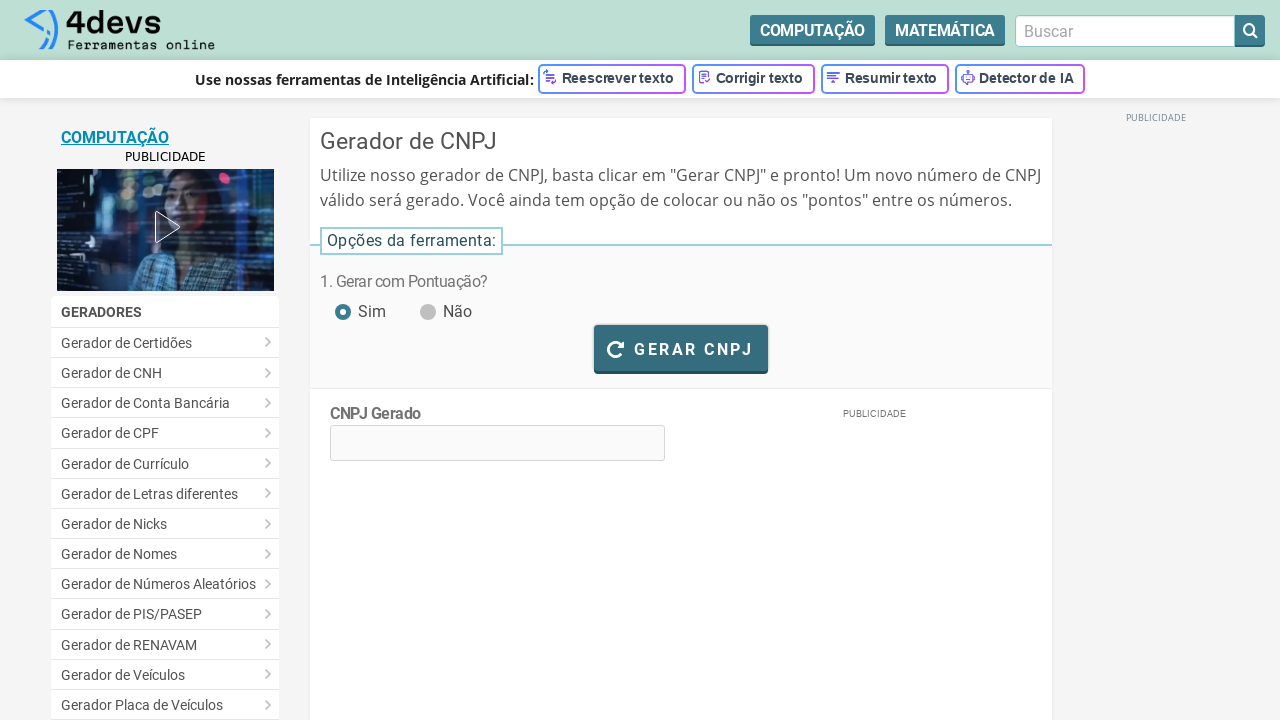

Clicked 'No' radio button to disable punctuation/mask formatting at (426, 301) on #pontuacao_nao
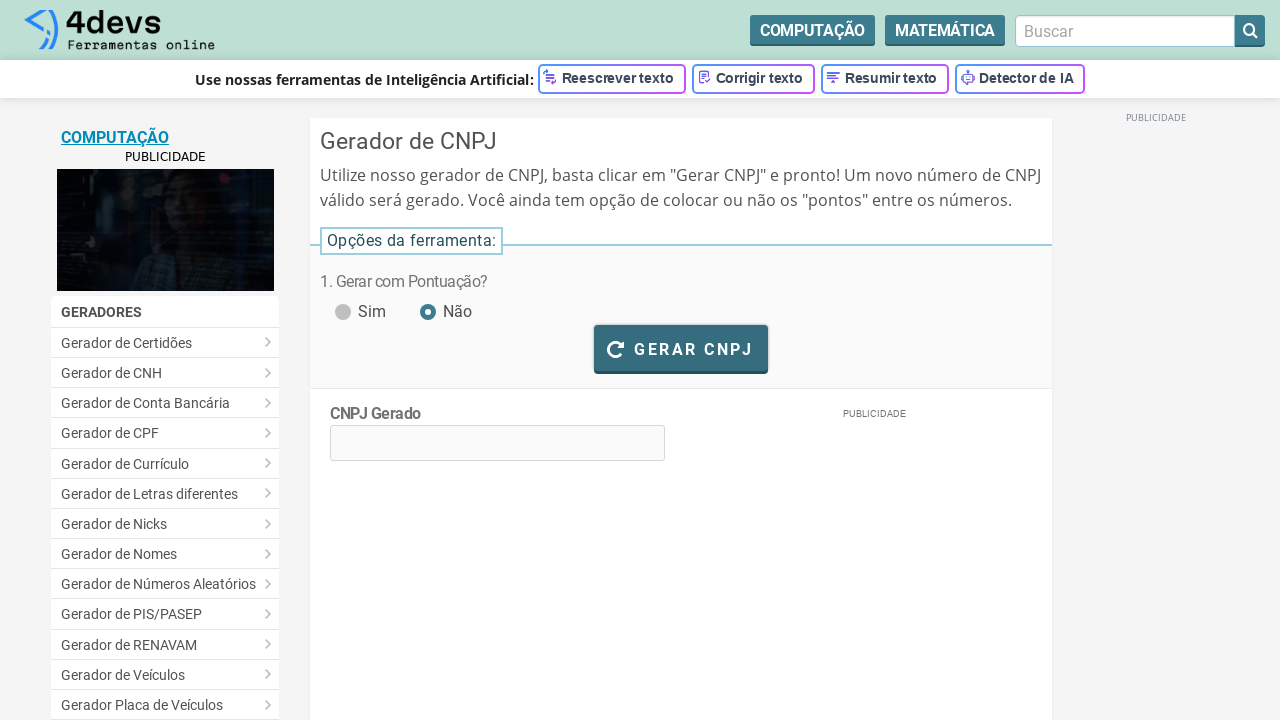

Clicked button to generate CNPJ at (681, 348) on #bt_gerar_cnpj
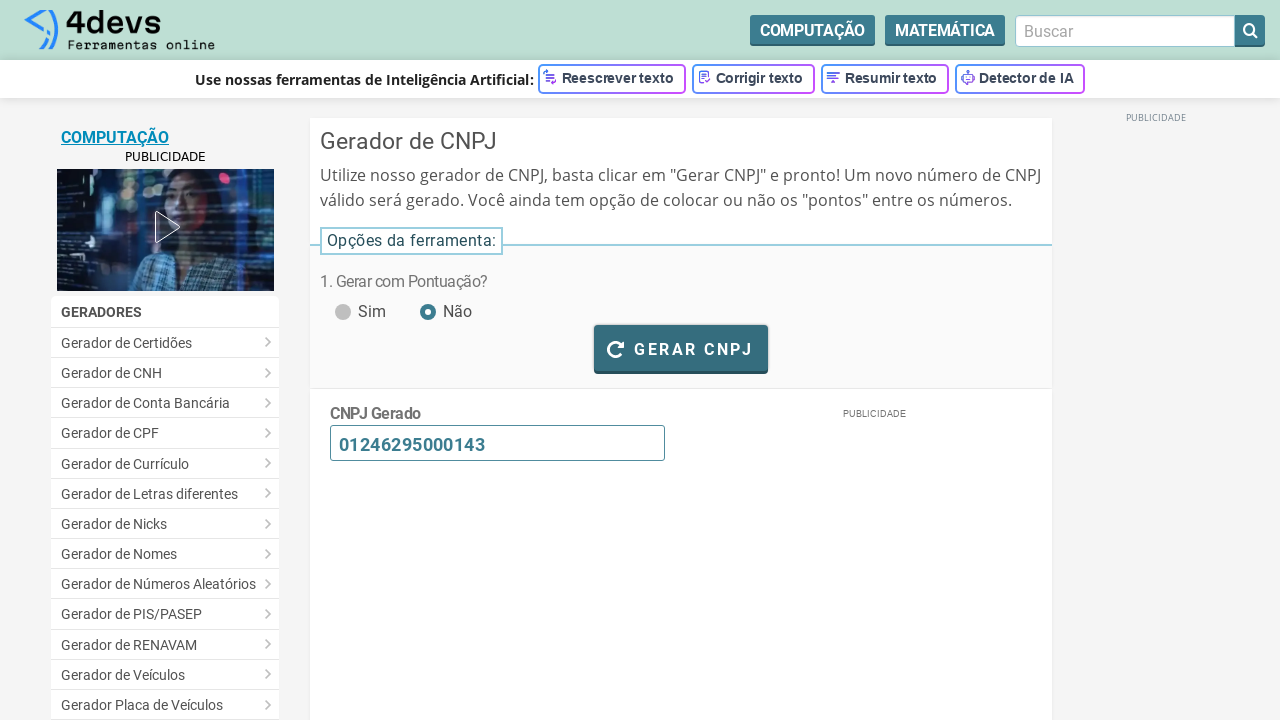

CNPJ generated and displayed without mask (14-digit format)
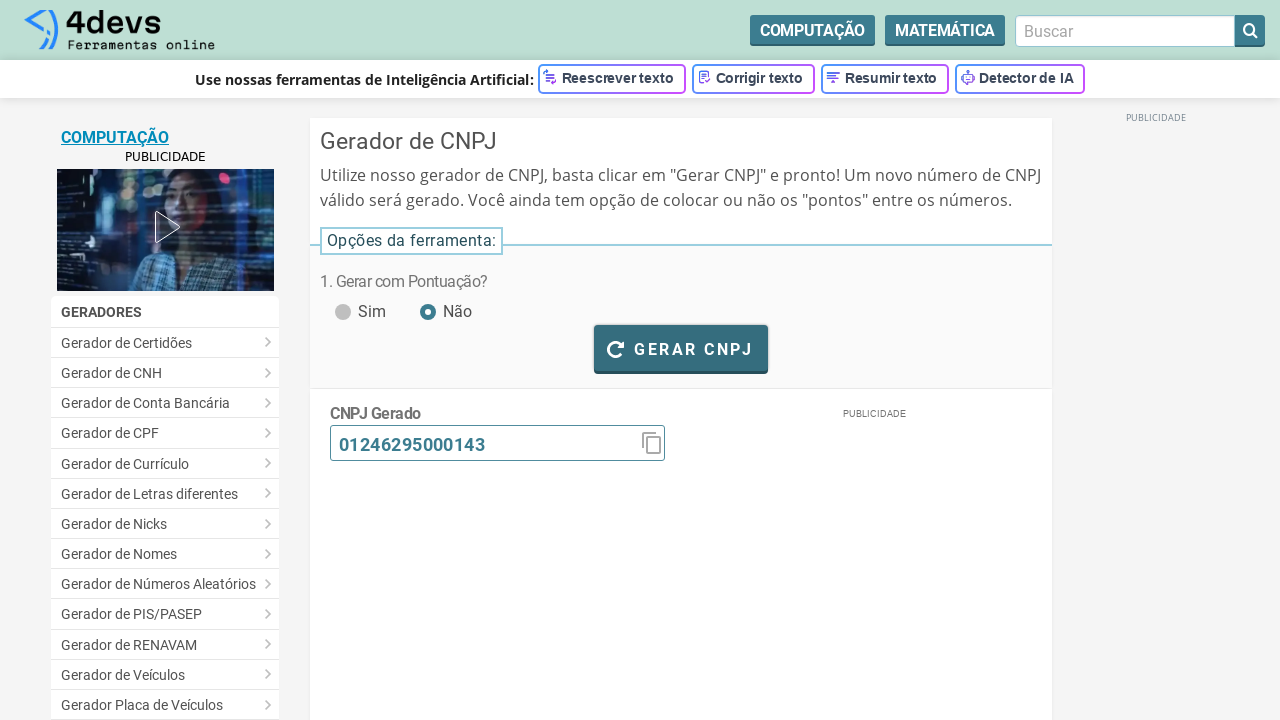

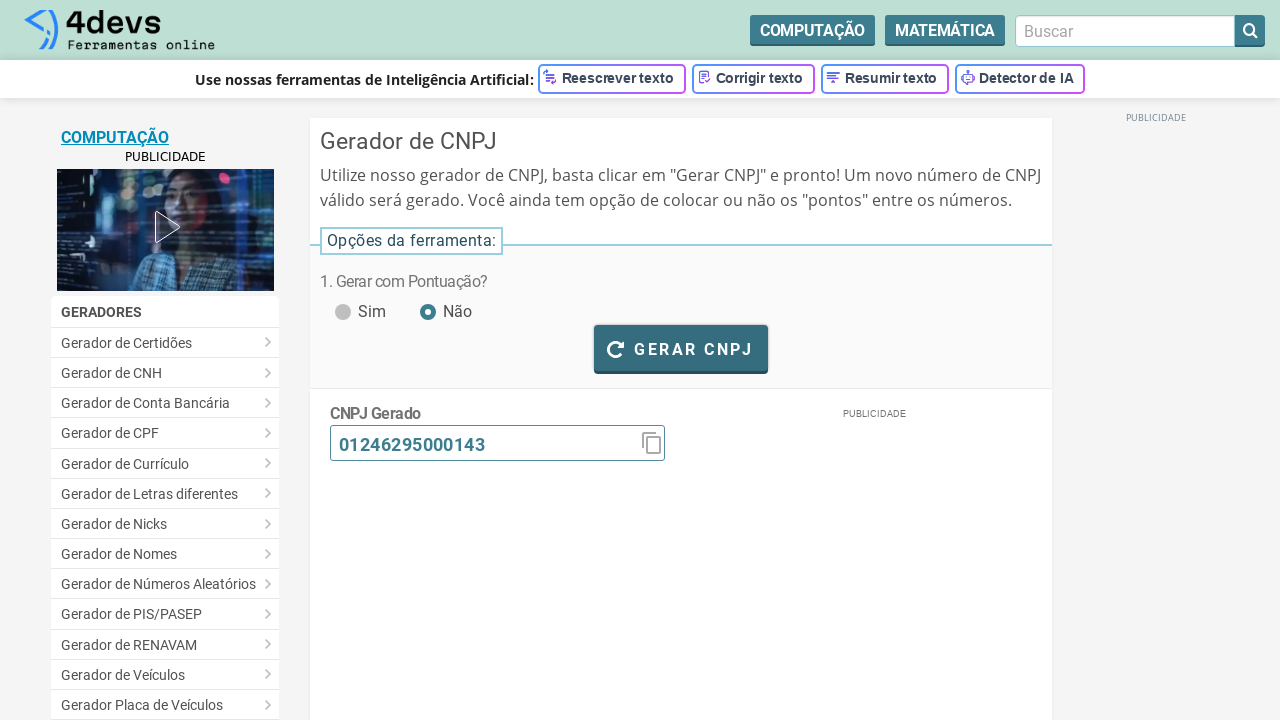